Tests keyboard key presses by sending space and left arrow keys to a page element and verifying the displayed result text shows the correct key pressed.

Starting URL: http://the-internet.herokuapp.com/key_presses

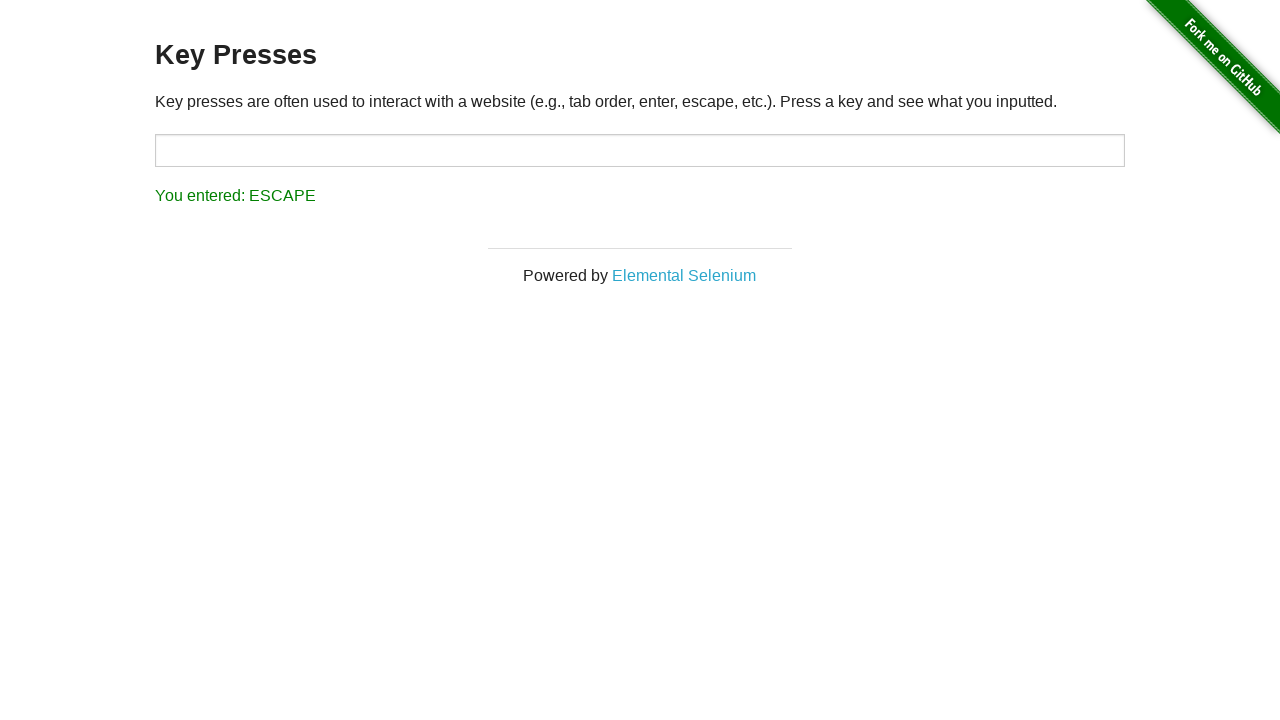

Pressed Space key on target element on #target
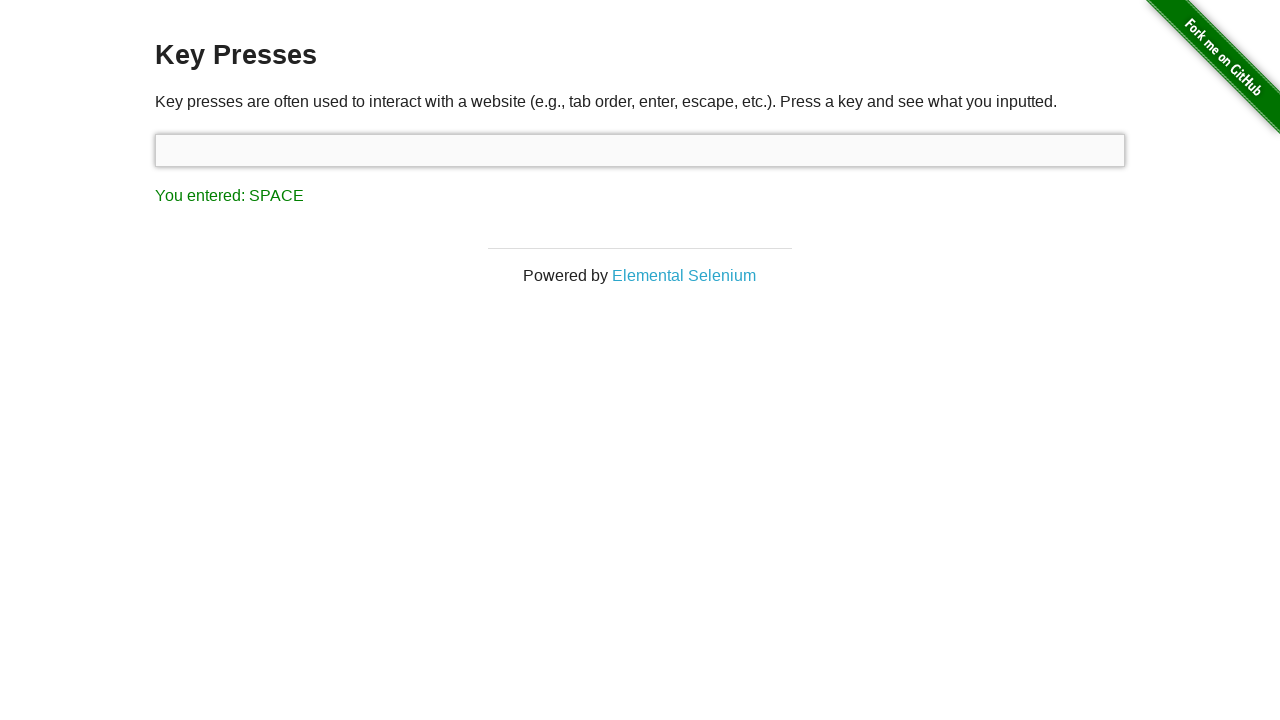

Result element loaded after Space key press
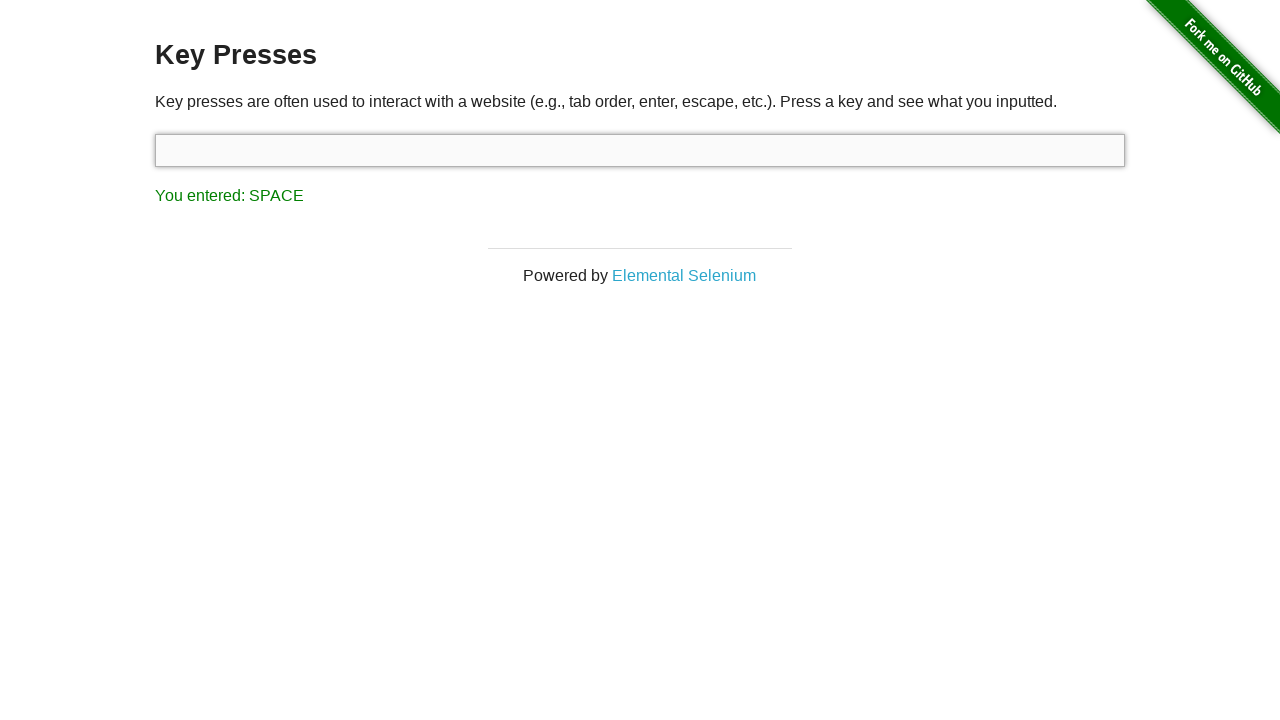

Verified result text shows 'You entered: SPACE'
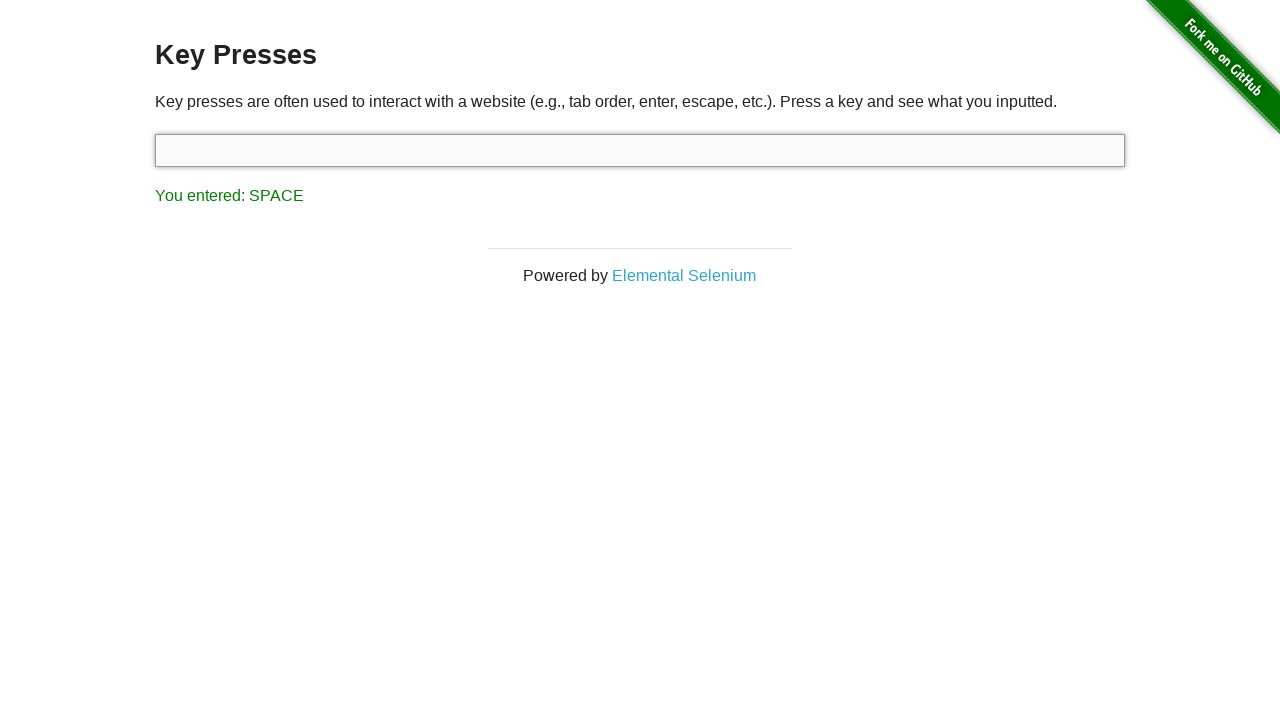

Pressed Left arrow key
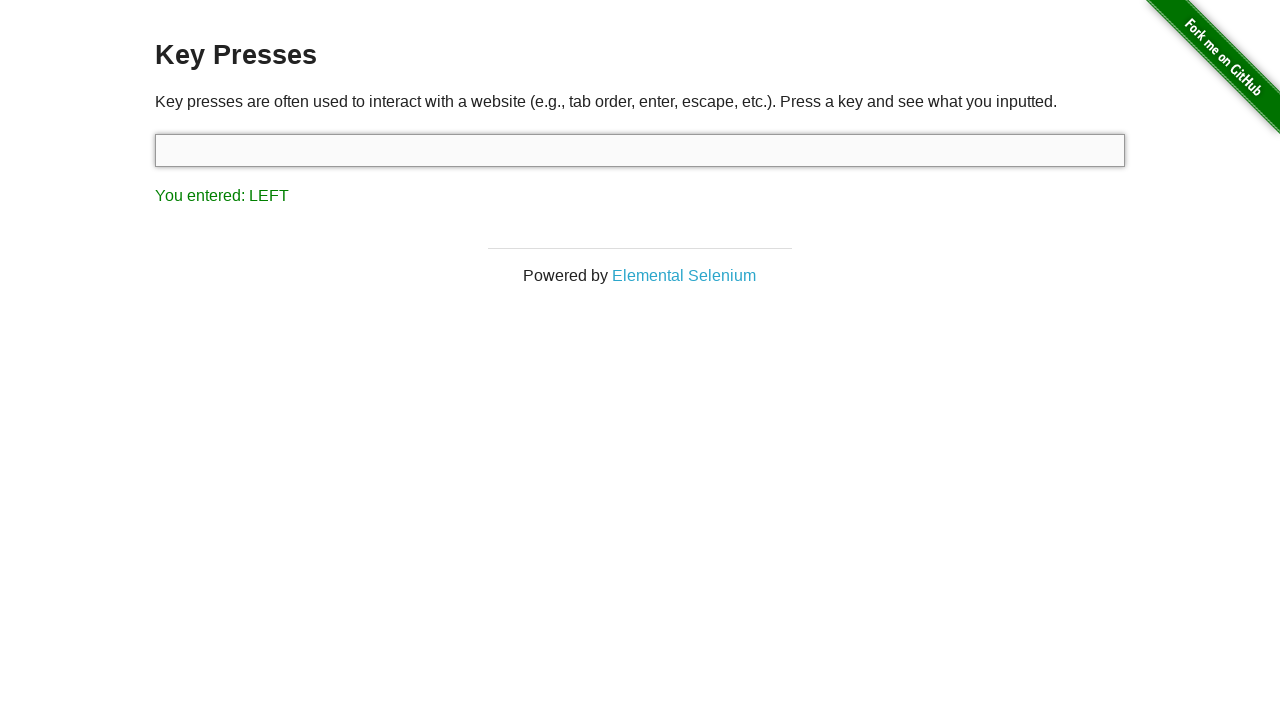

Verified result text shows 'You entered: LEFT'
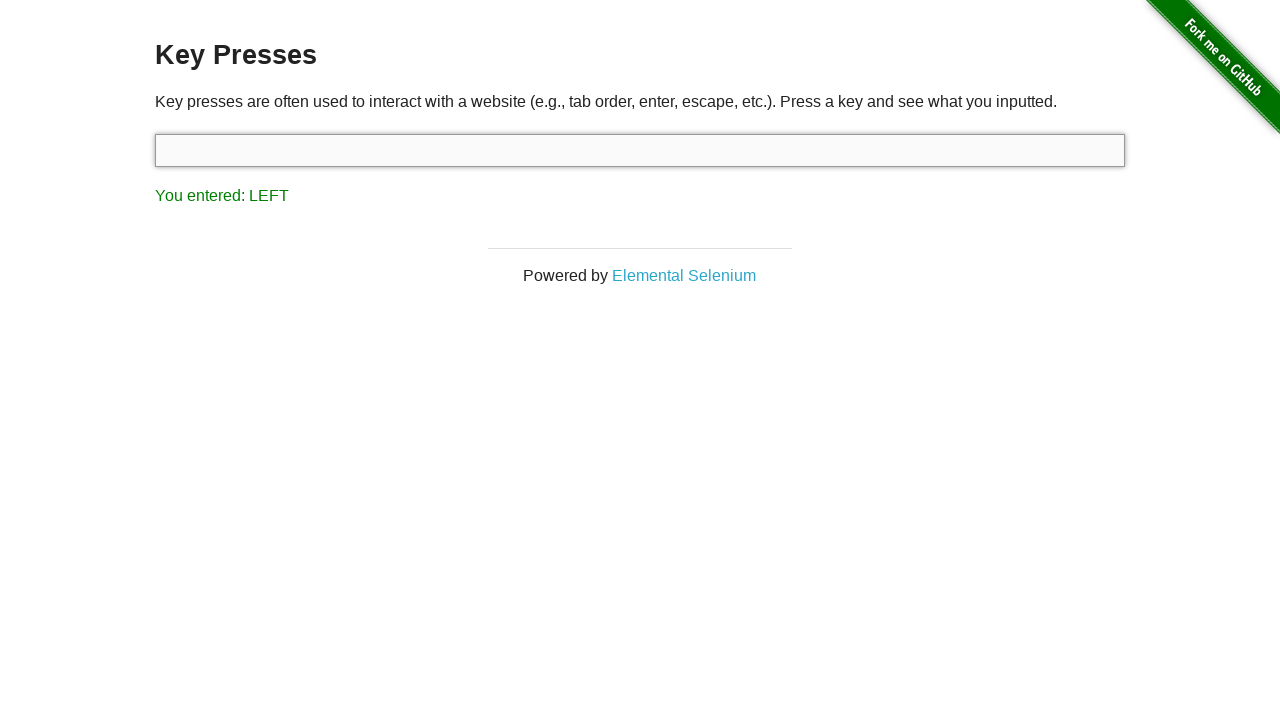

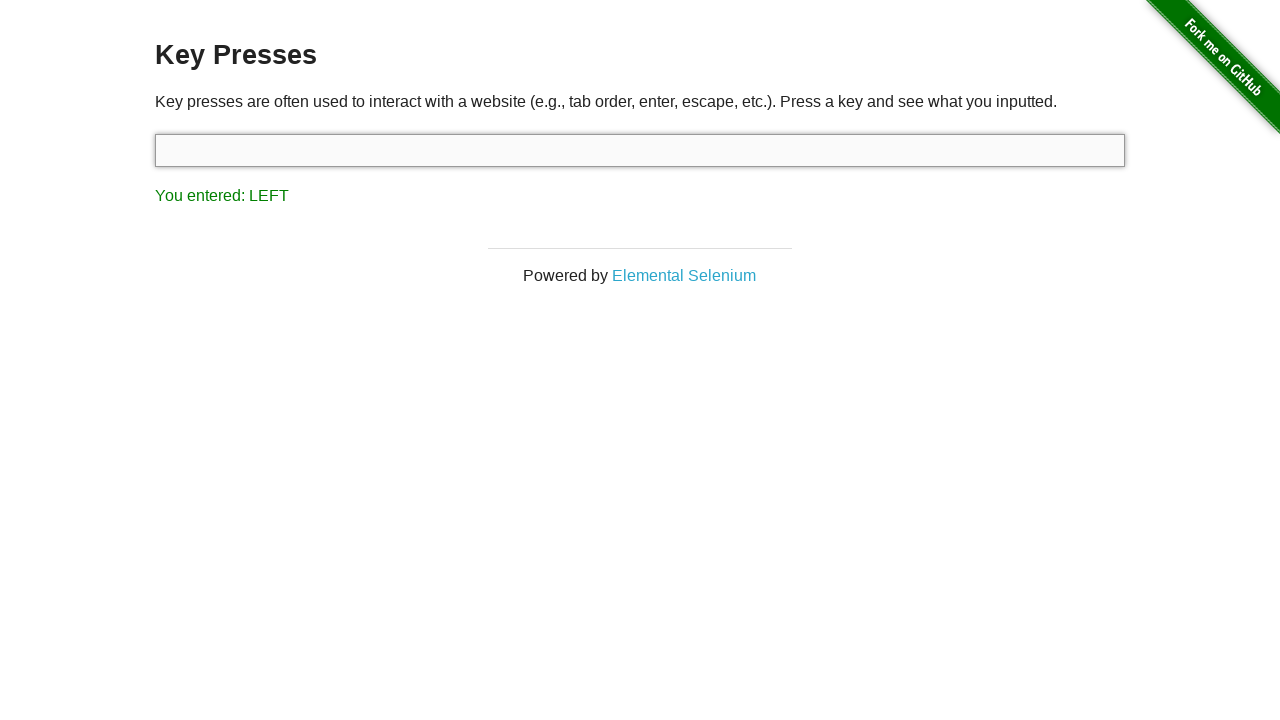